Tests the search/filter functionality on a product offers page by entering "Rice" in the search field and verifying that all displayed results contain the search term.

Starting URL: https://rahulshettyacademy.com/seleniumPractise/#/offers

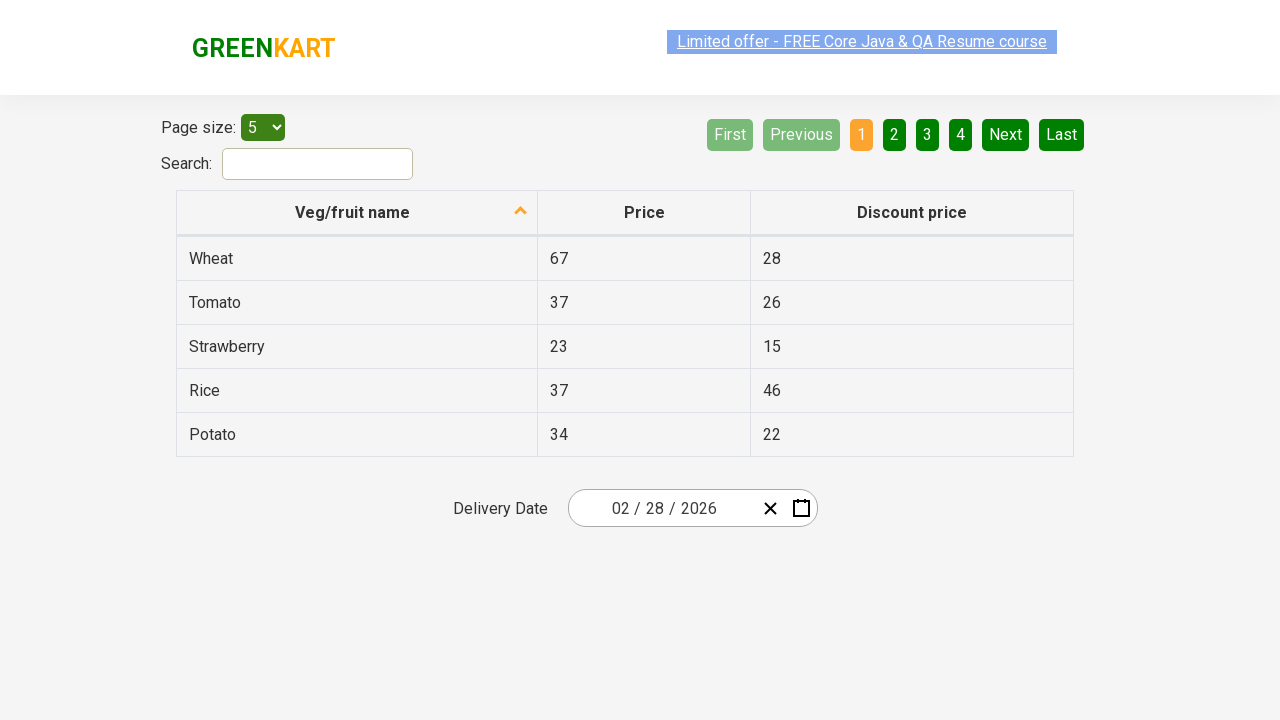

Filled search field with 'Rice' on #search-field
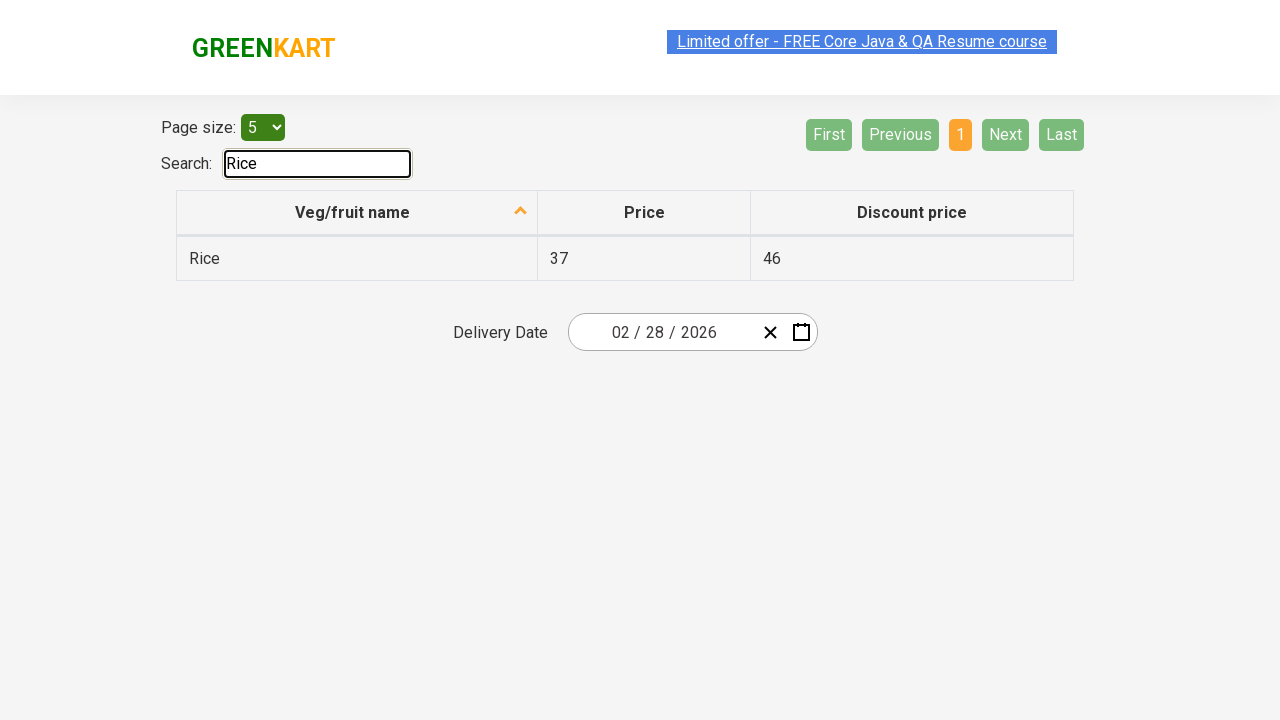

Waited 500ms for filter to apply
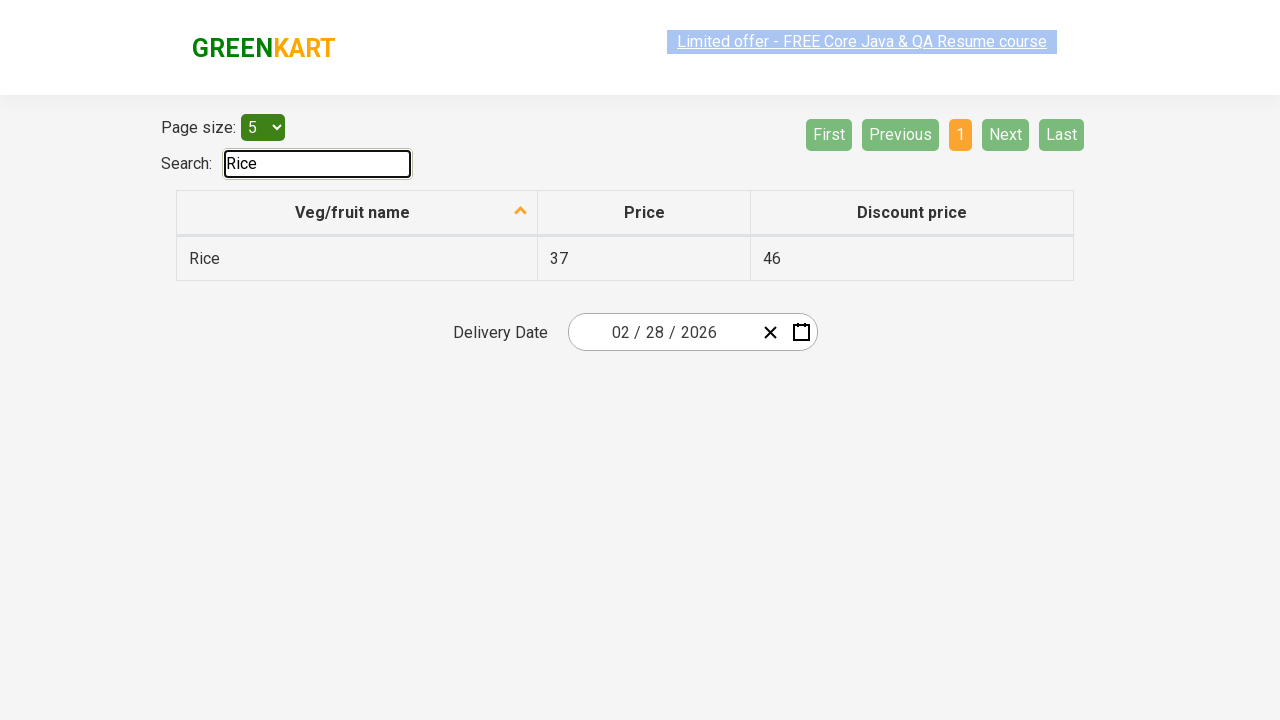

Retrieved all product names from filtered results
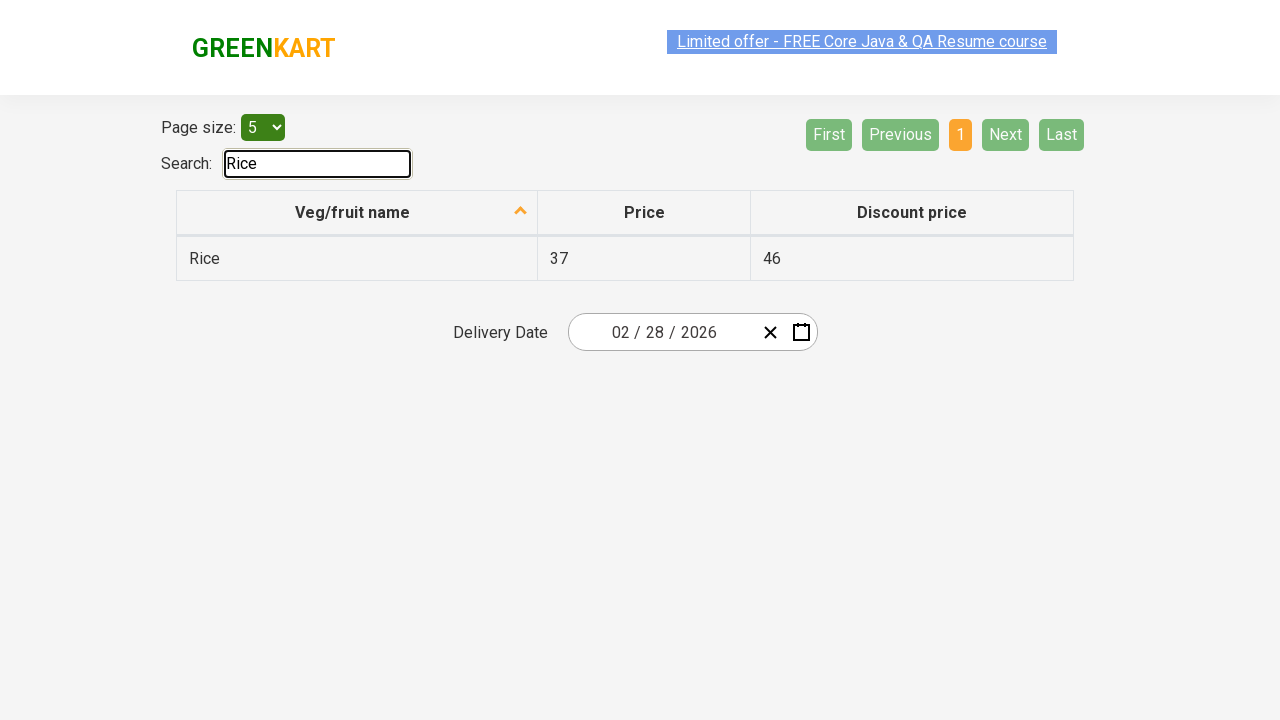

Verified product 'Rice' contains 'Rice'
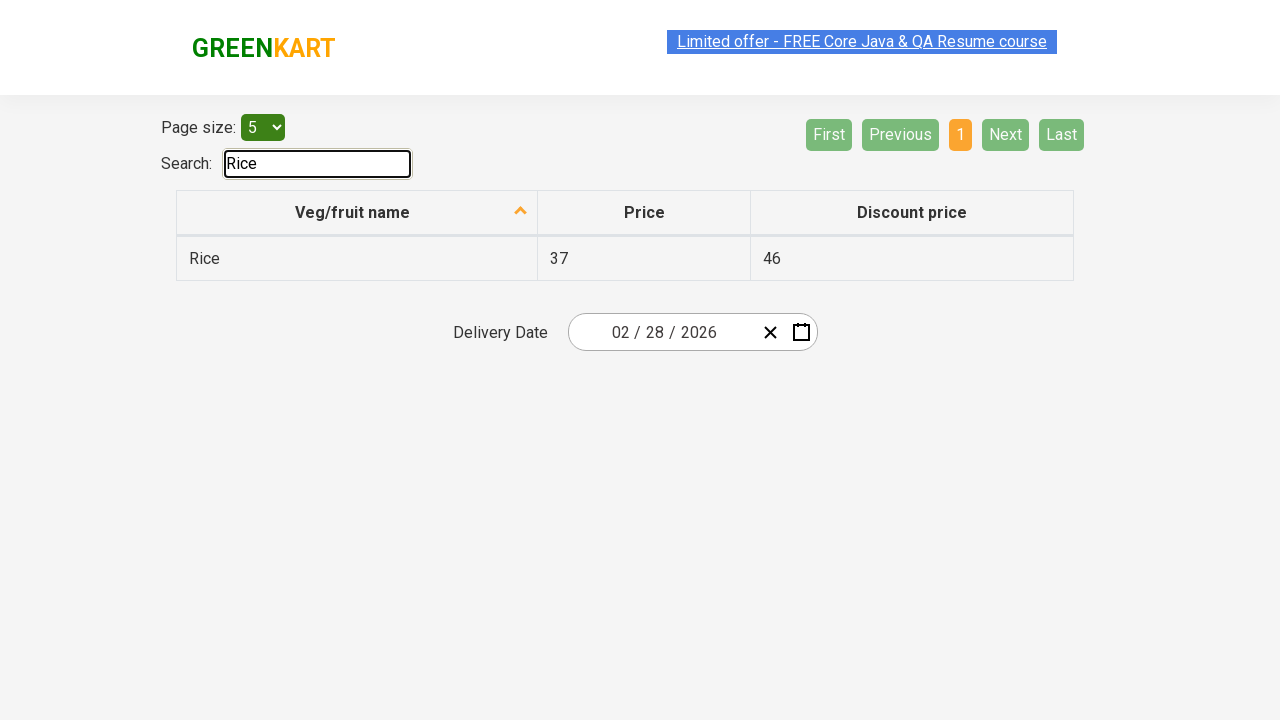

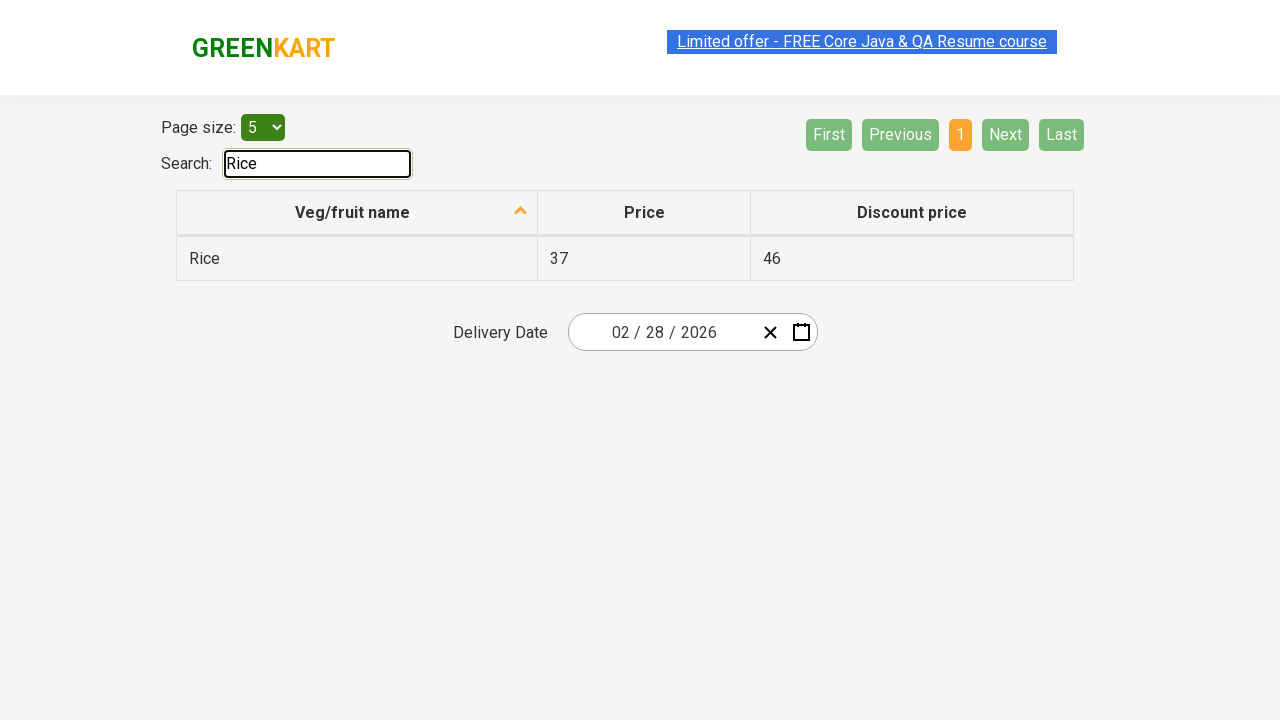